Tests product search functionality by typing a search term, verifying product count, adding items to cart using multiple methods including iterating through products

Starting URL: https://rahulshettyacademy.com/seleniumPractise/#/

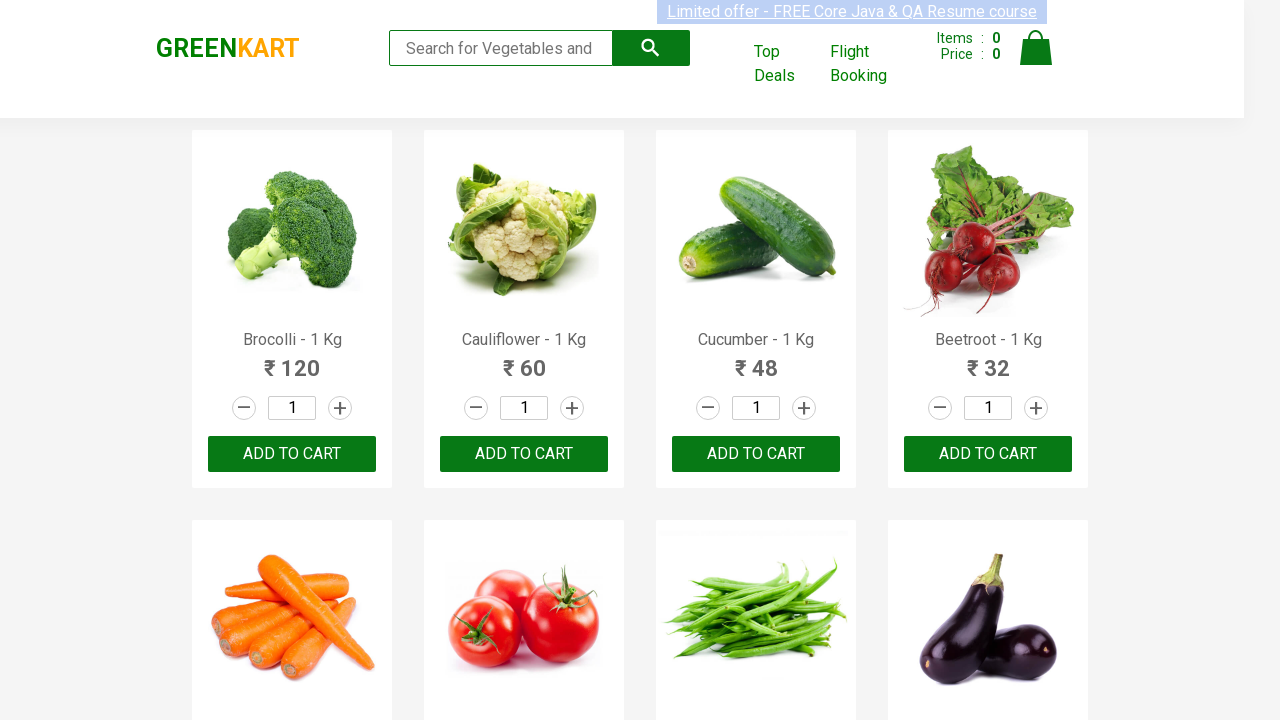

Typed 'ca' in search box on .search-keyword
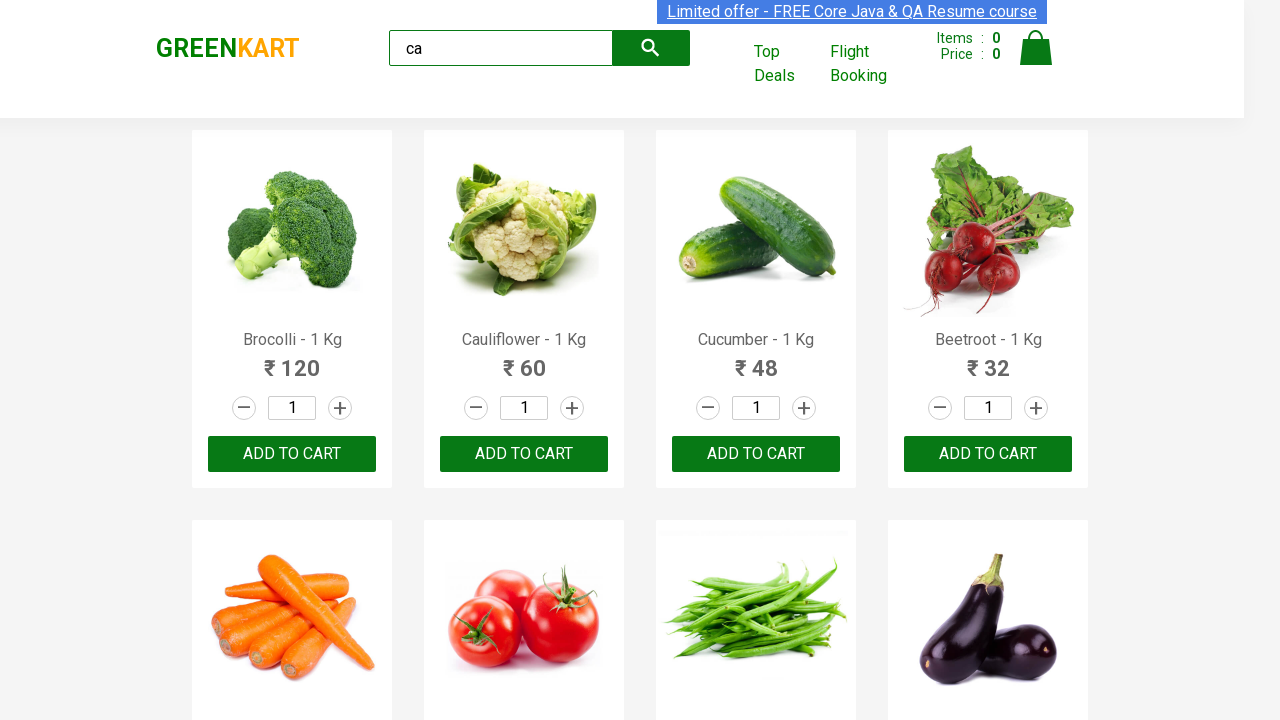

Waited 2 seconds for products to filter
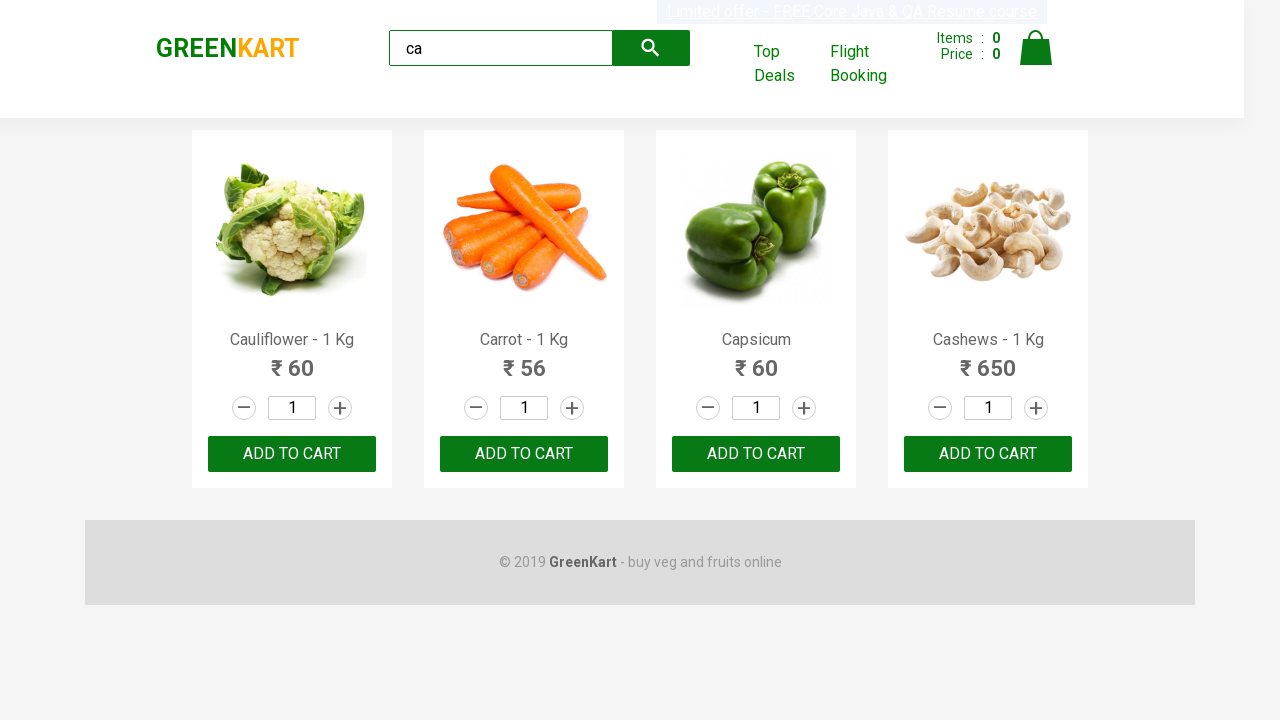

Products became visible
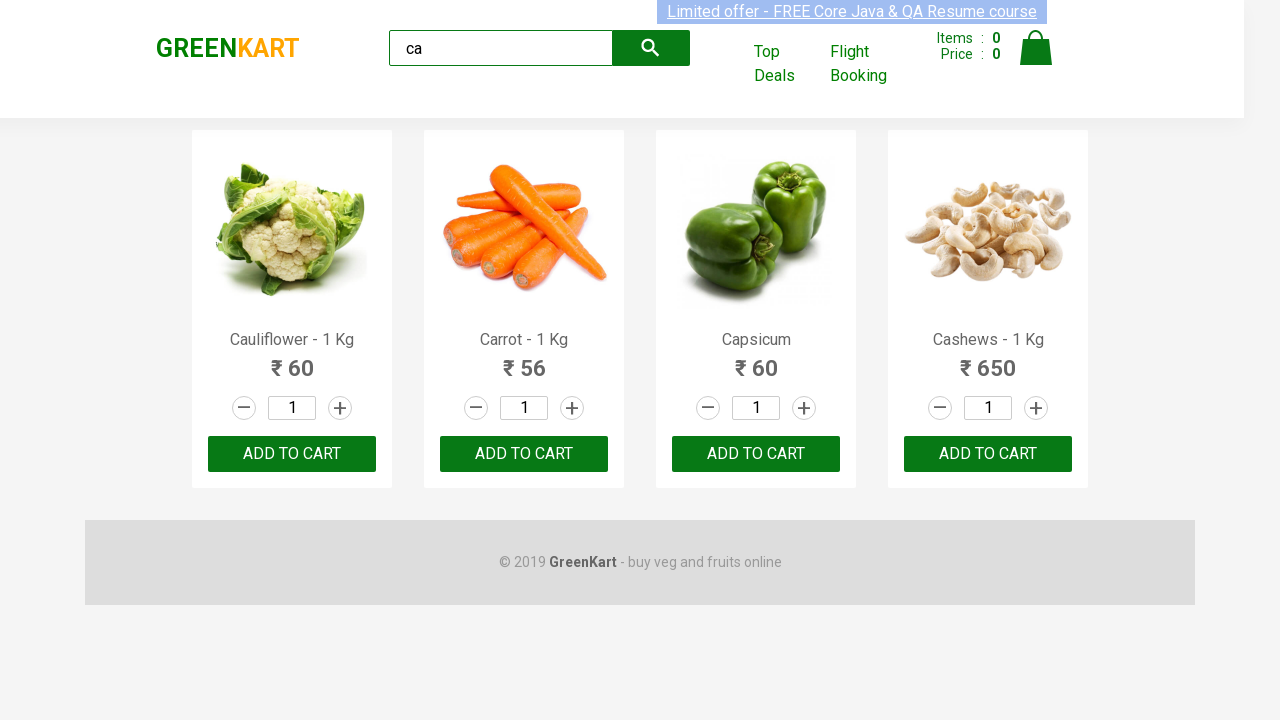

Clicked add to cart button on third product (first method) at (756, 454) on :nth-child(3) > .product-action > button
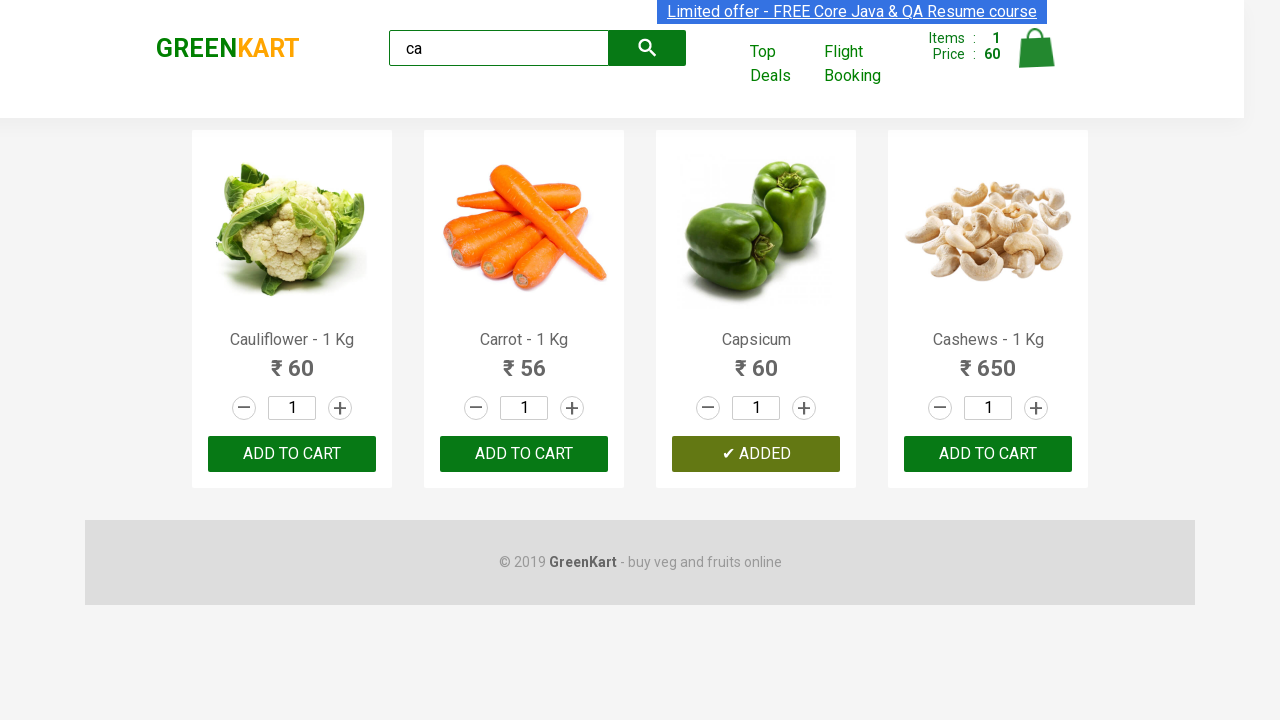

Clicked add to cart button on third product (second method) at (756, 454) on .products .product >> nth=2 >> button:has-text('ADD TO CART')
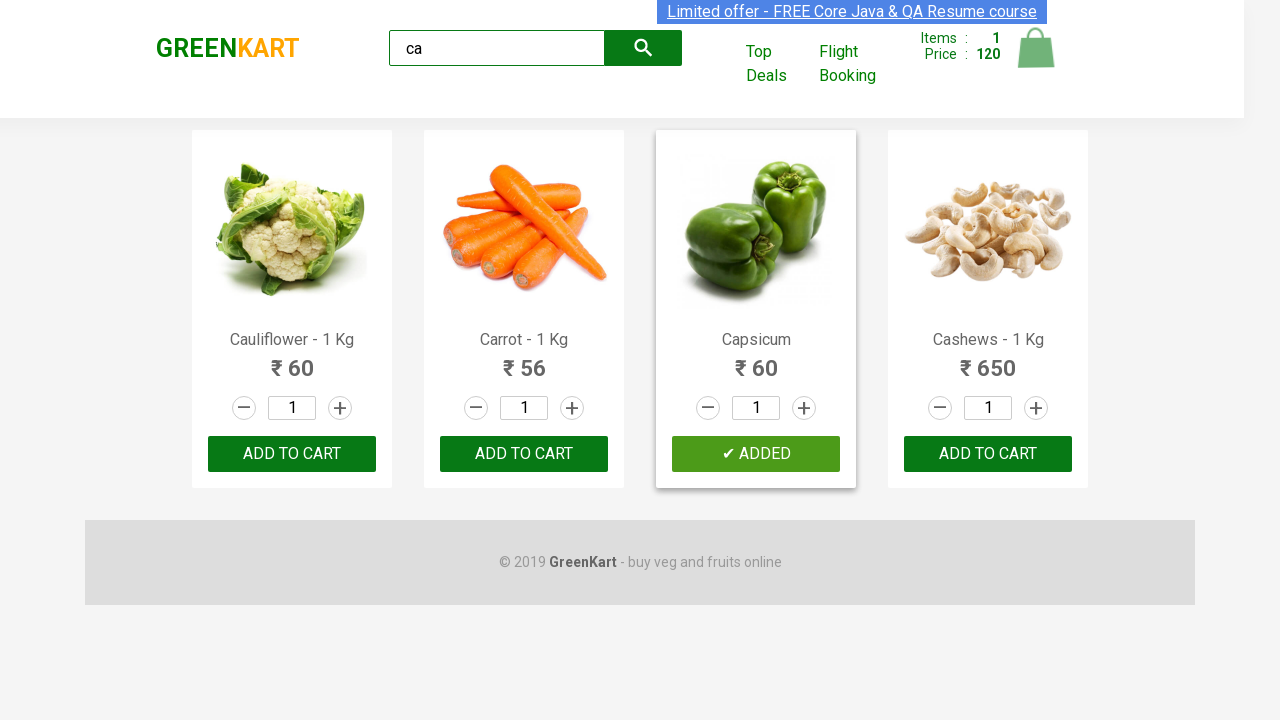

Retrieved product count: 4 products found
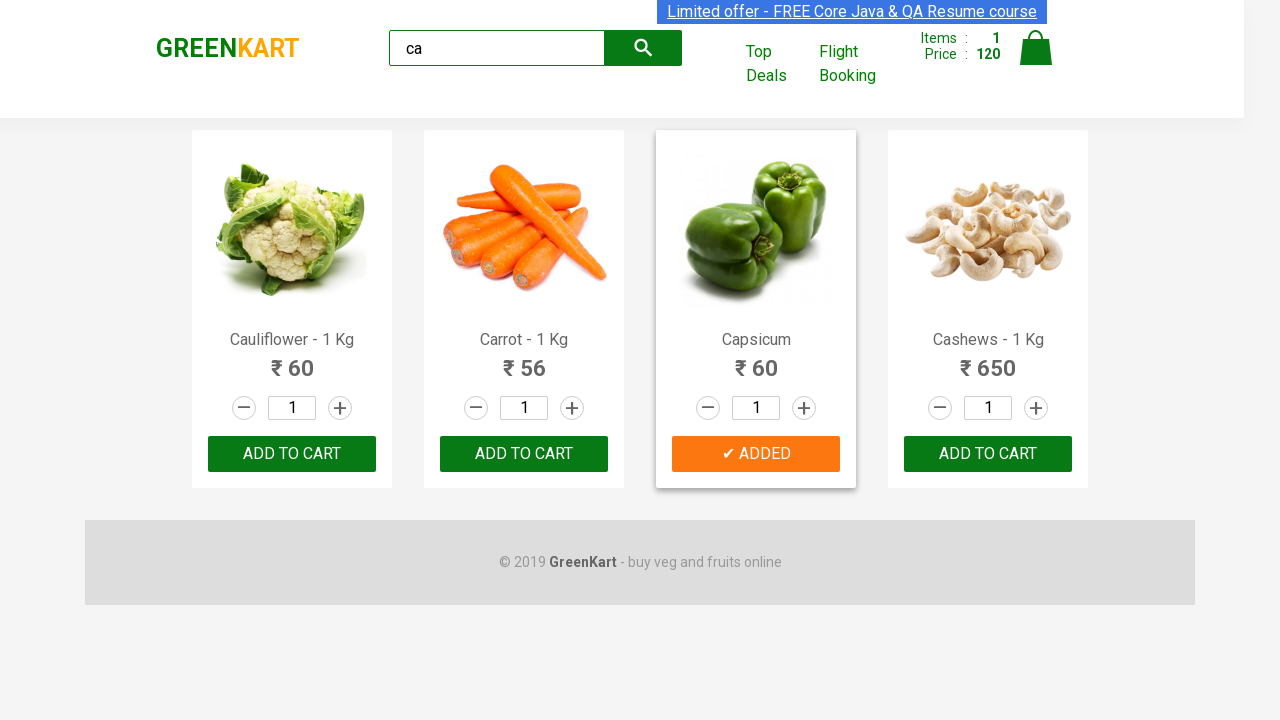

Retrieved product name: 'Cauliflower - 1 Kg'
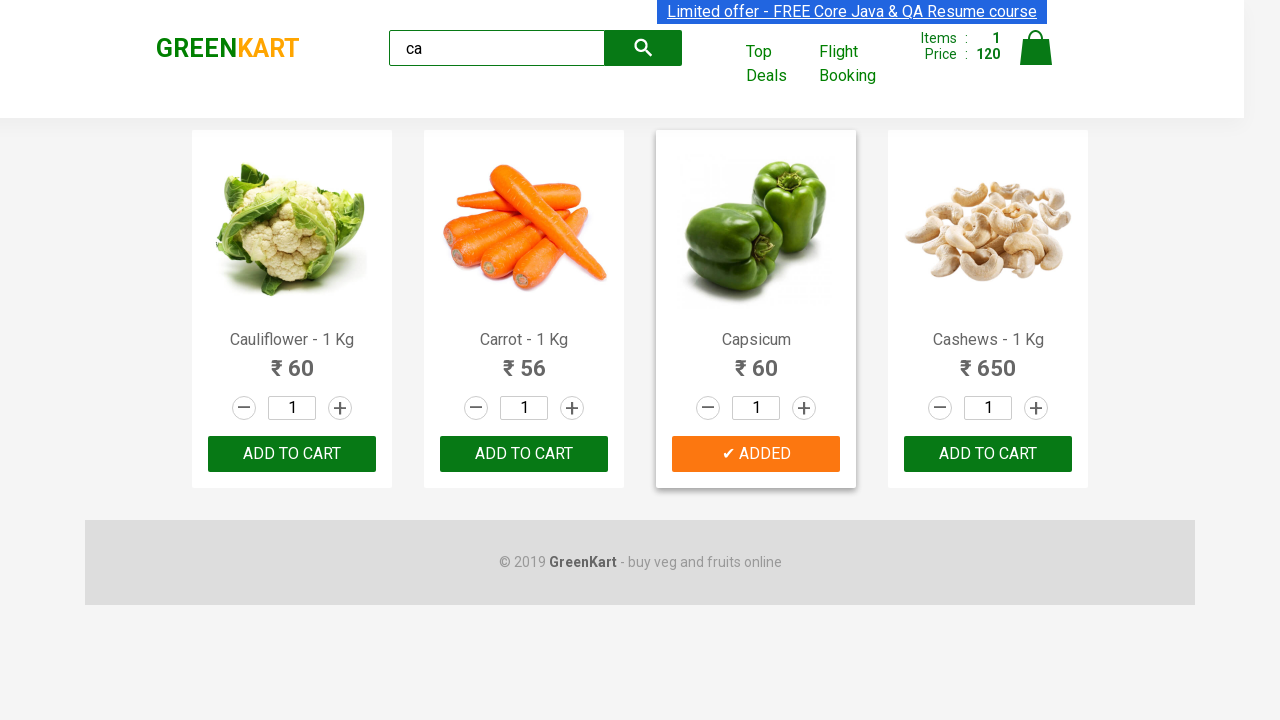

Retrieved product name: 'Carrot - 1 Kg'
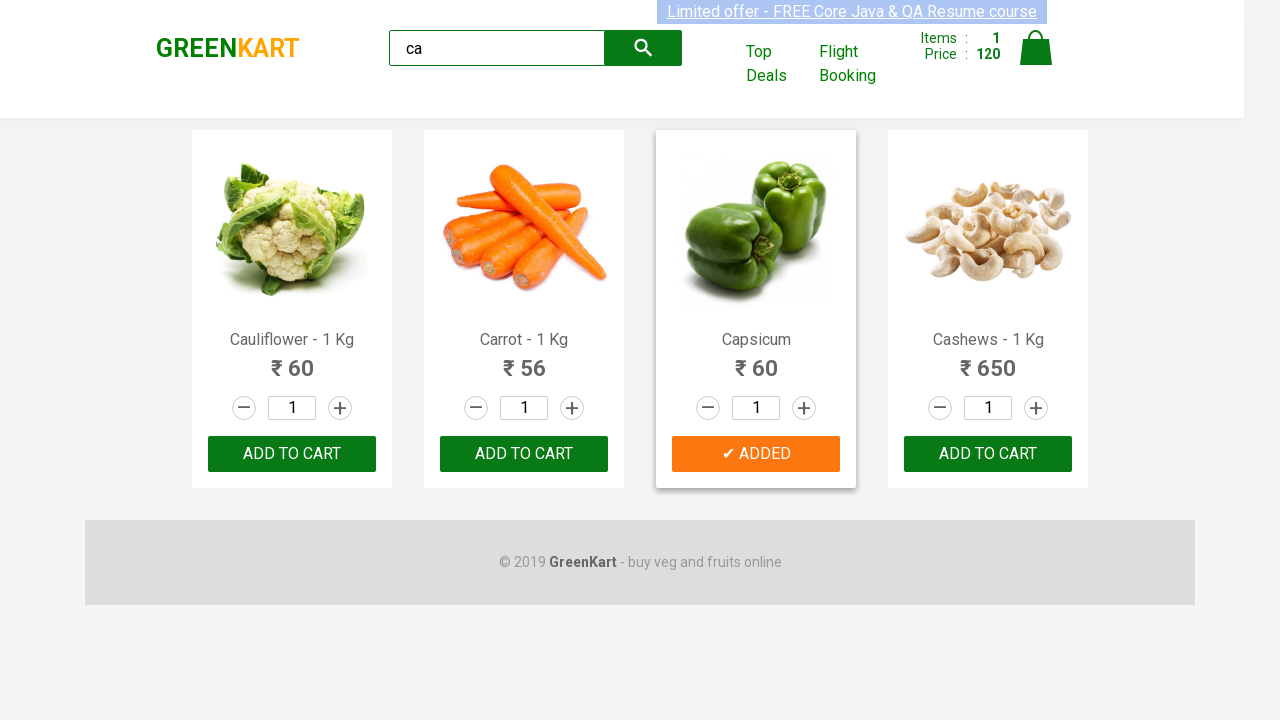

Retrieved product name: 'Capsicum'
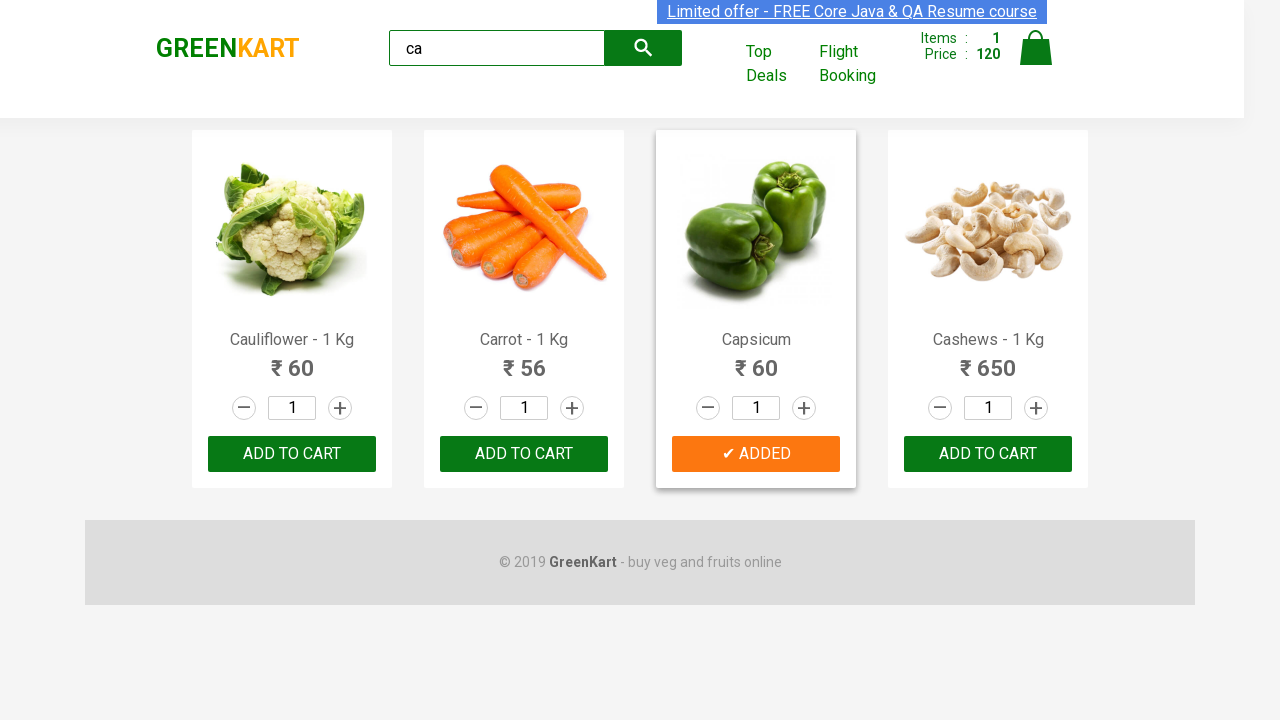

Retrieved product name: 'Cashews - 1 Kg'
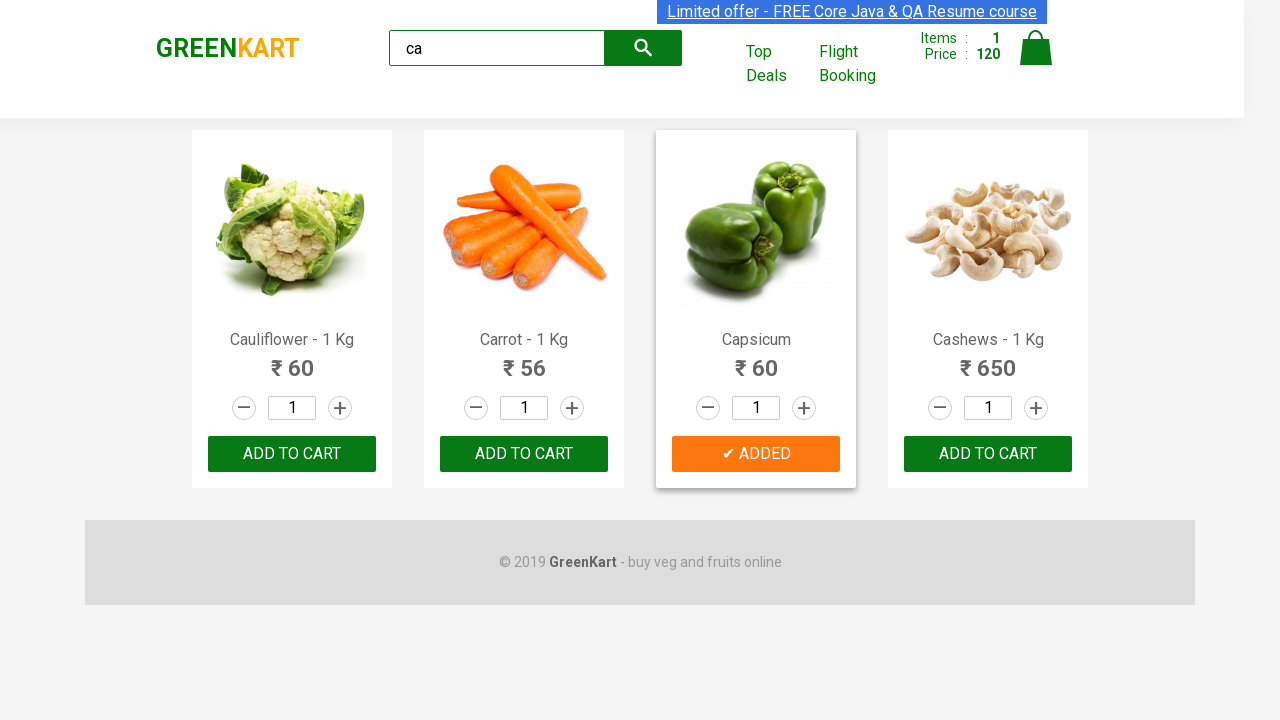

Clicked add to cart button for Cashews product at (988, 454) on .products .product >> nth=3 >> button
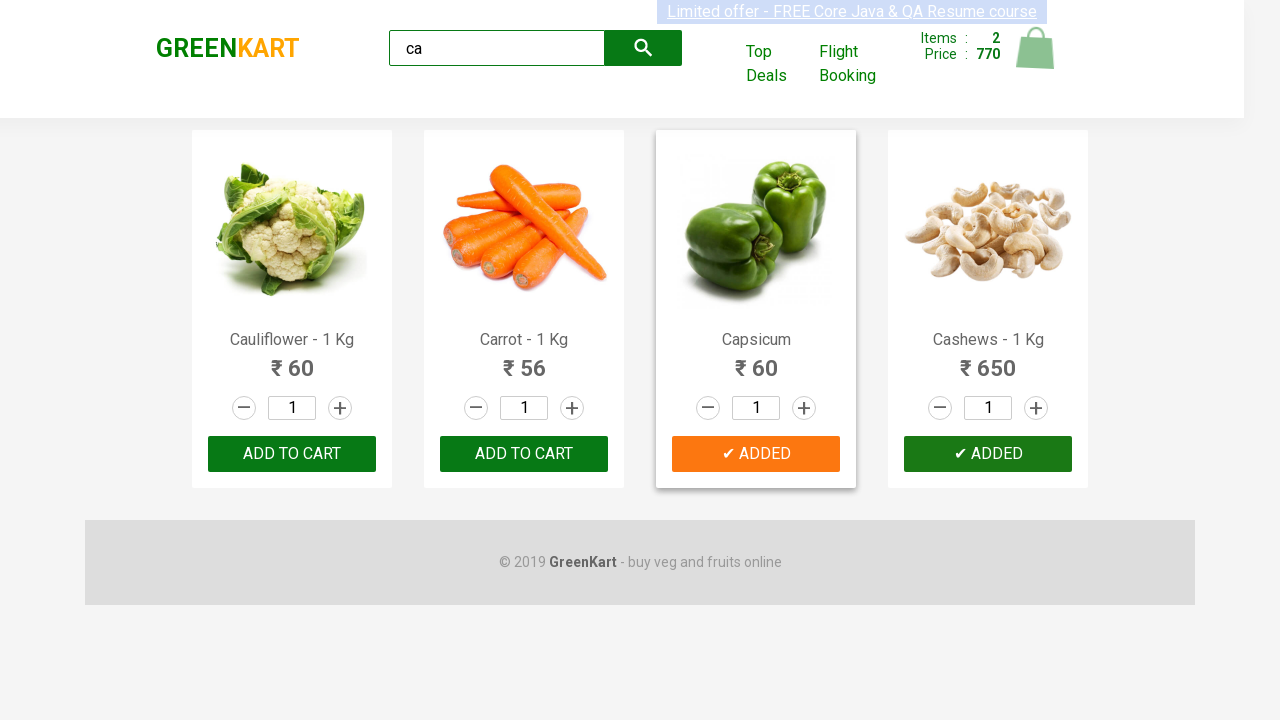

Brand logo element became visible
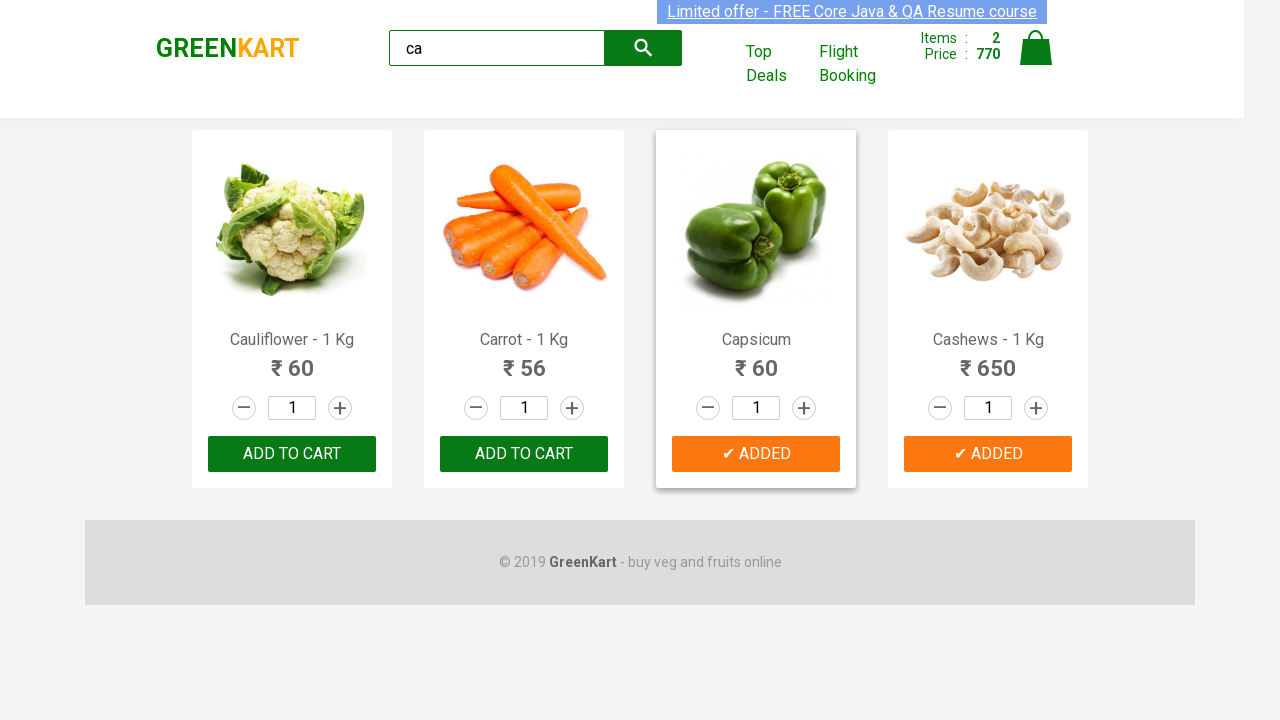

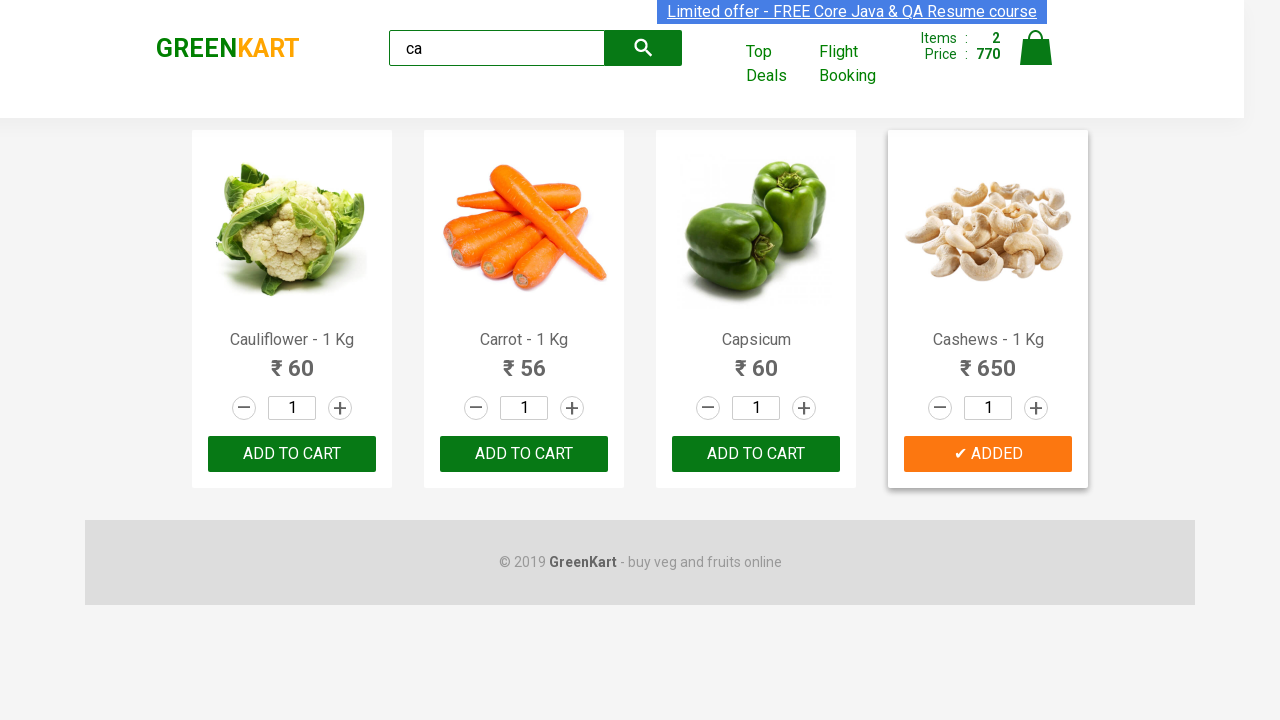